Lists all course categories available on the Khan Academy homepage

Starting URL: https://www.khanacademy.org/

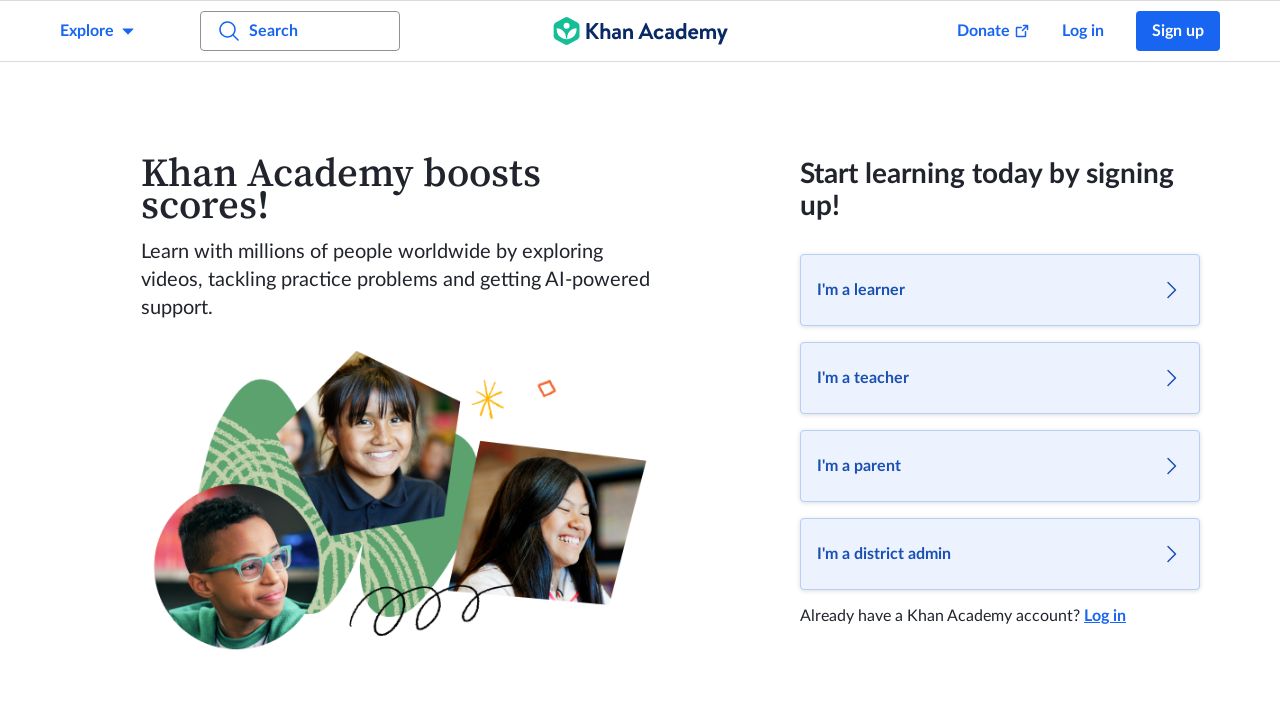

Navigated to Khan Academy homepage
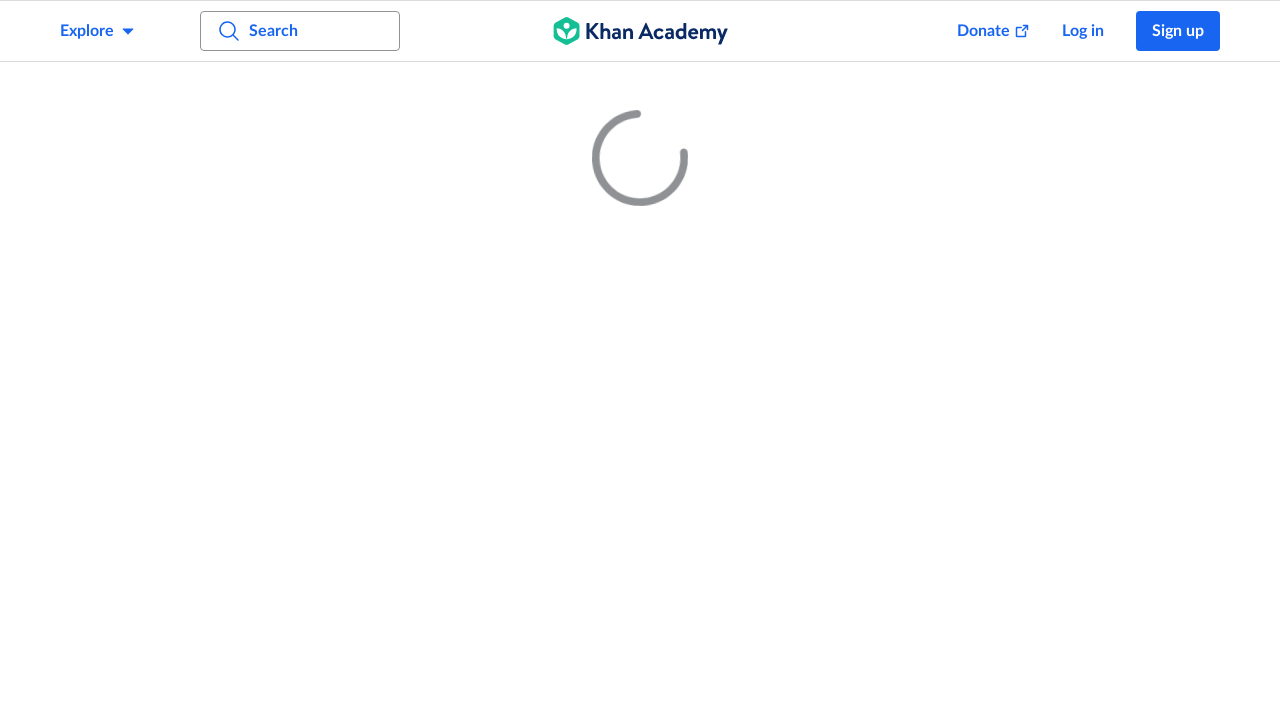

Located all course category buttons on the page
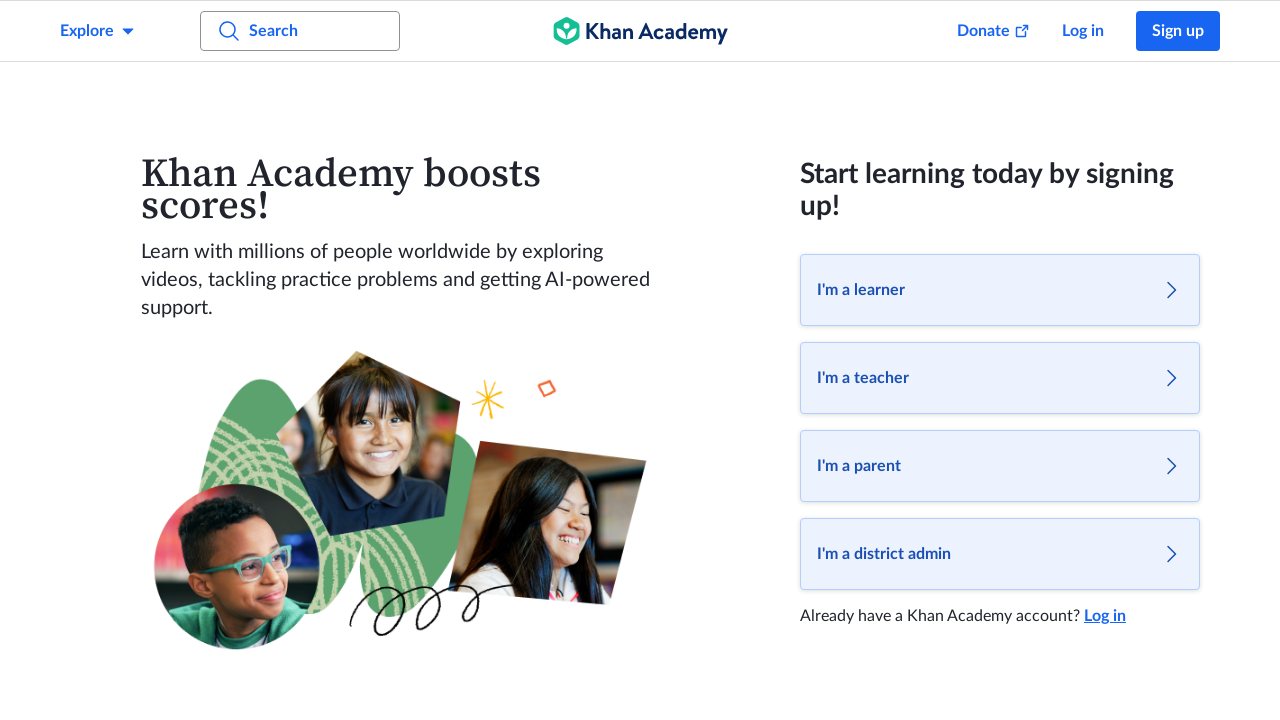

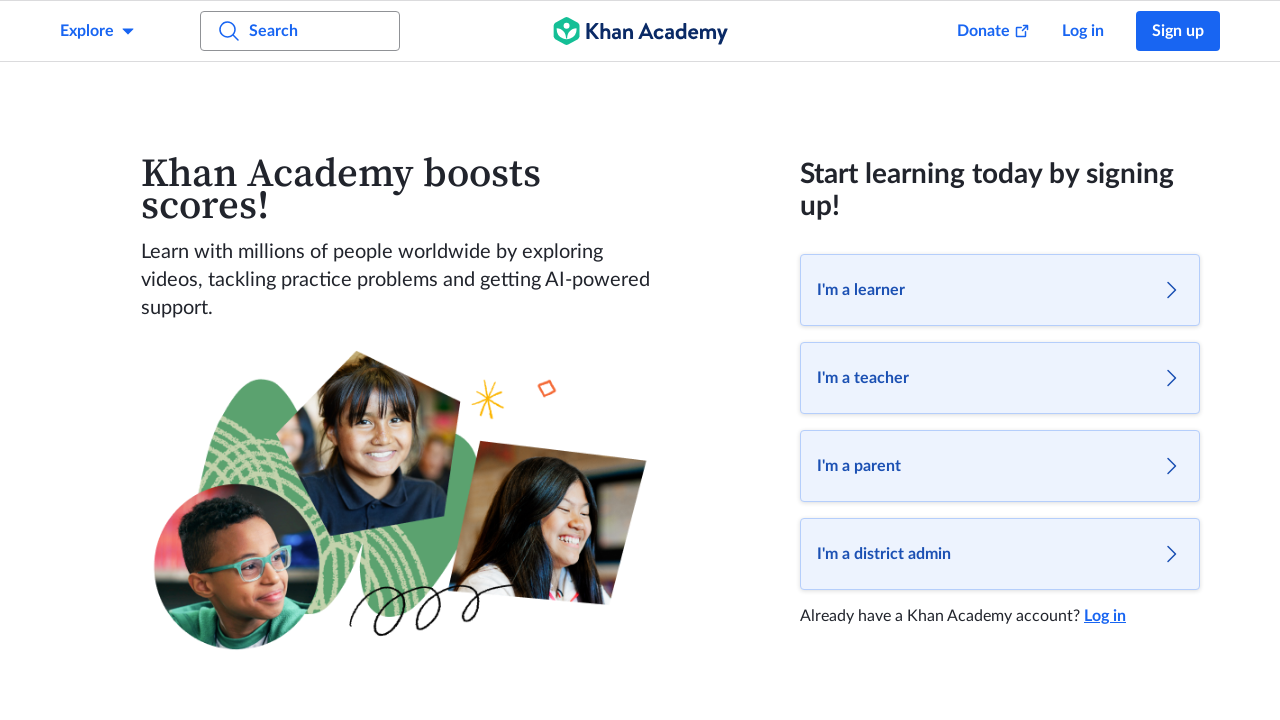